Tests a product table by counting columns and rows, checking checkboxes for specific products (Smartphone and Laptop), and navigating through pagination while reading table cell values.

Starting URL: https://testautomationpractice.blogspot.com/

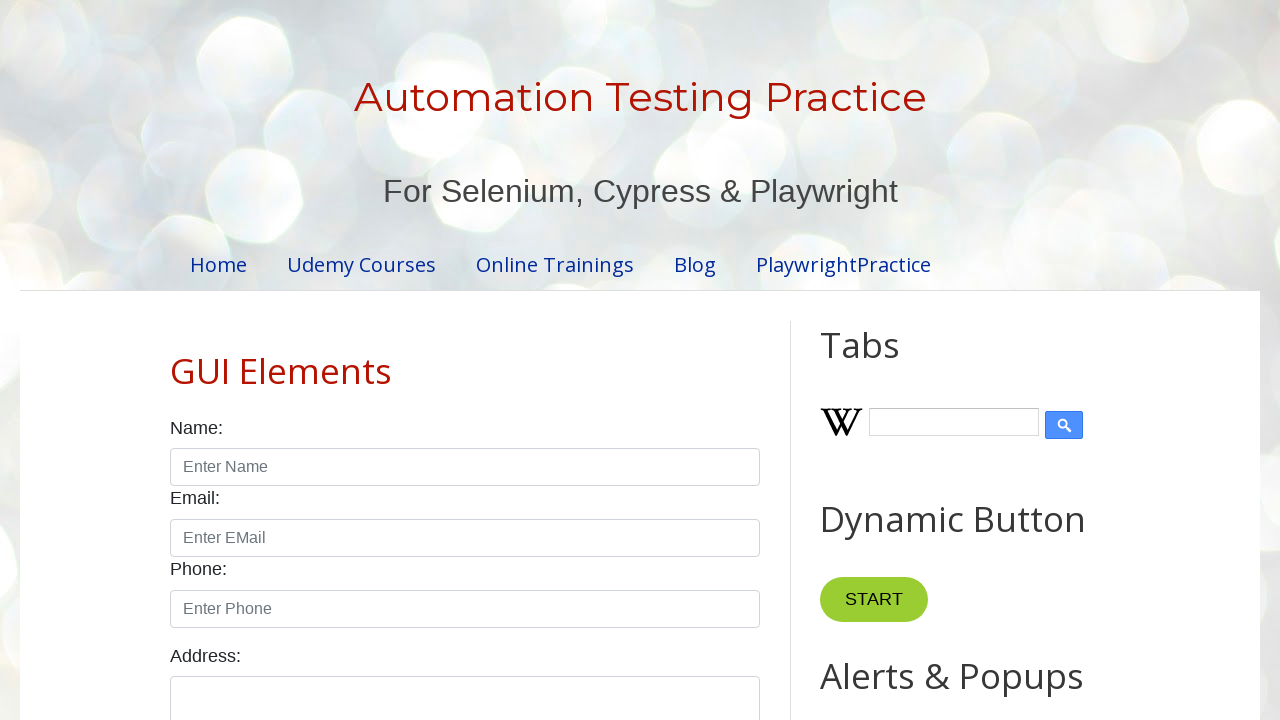

Product table loaded and ready
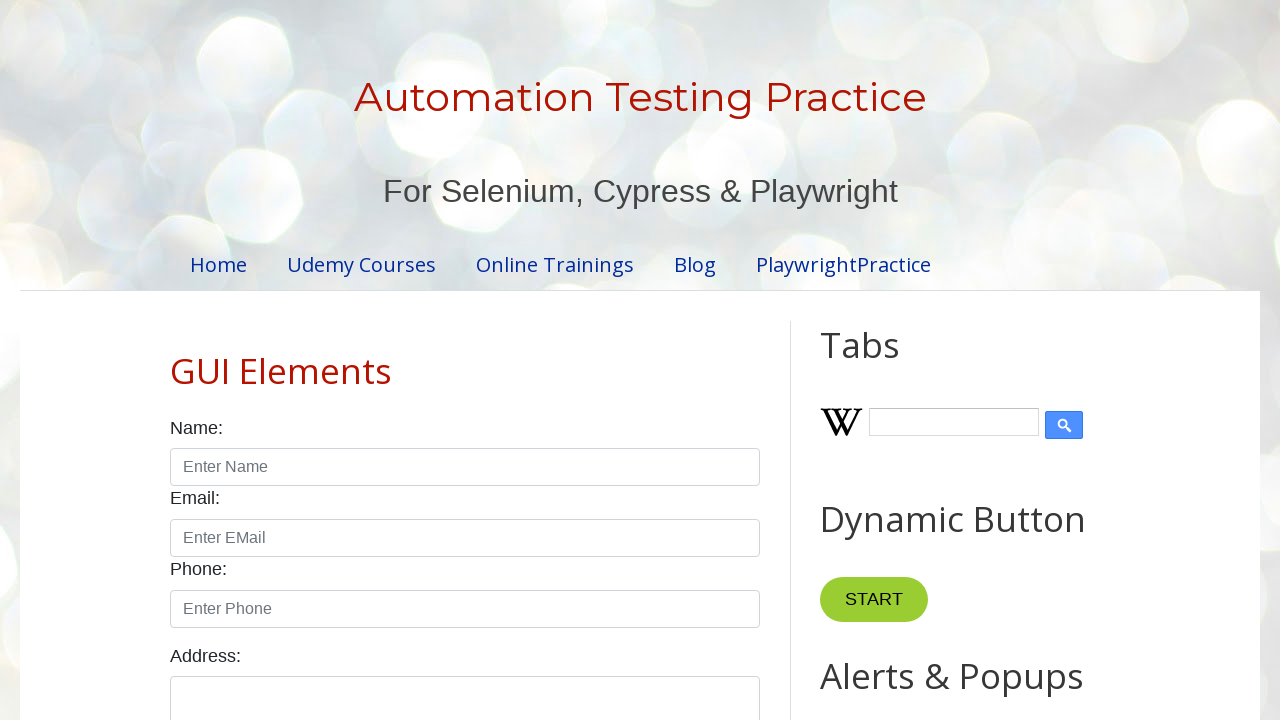

Located table headers and rows
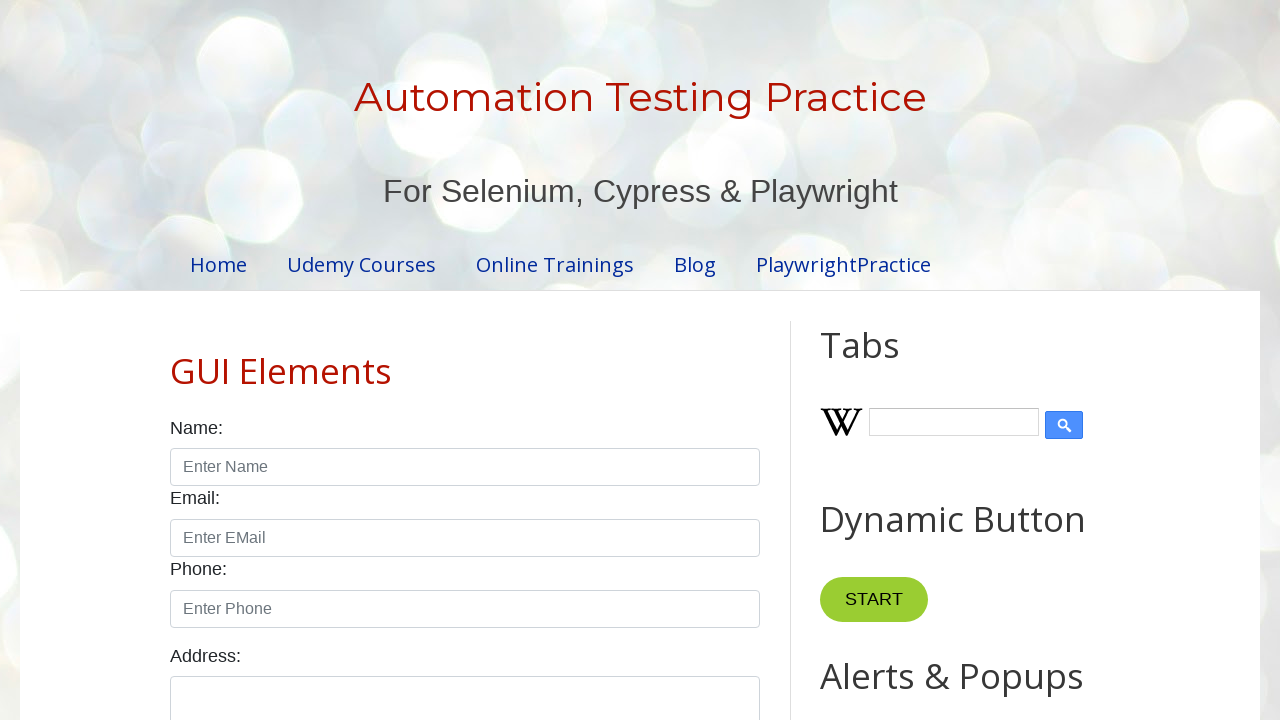

Checked checkbox for Smartphone product at (651, 361) on #productTable >> tbody tr >> internal:has-text="Smartphone"i >> internal:has="td
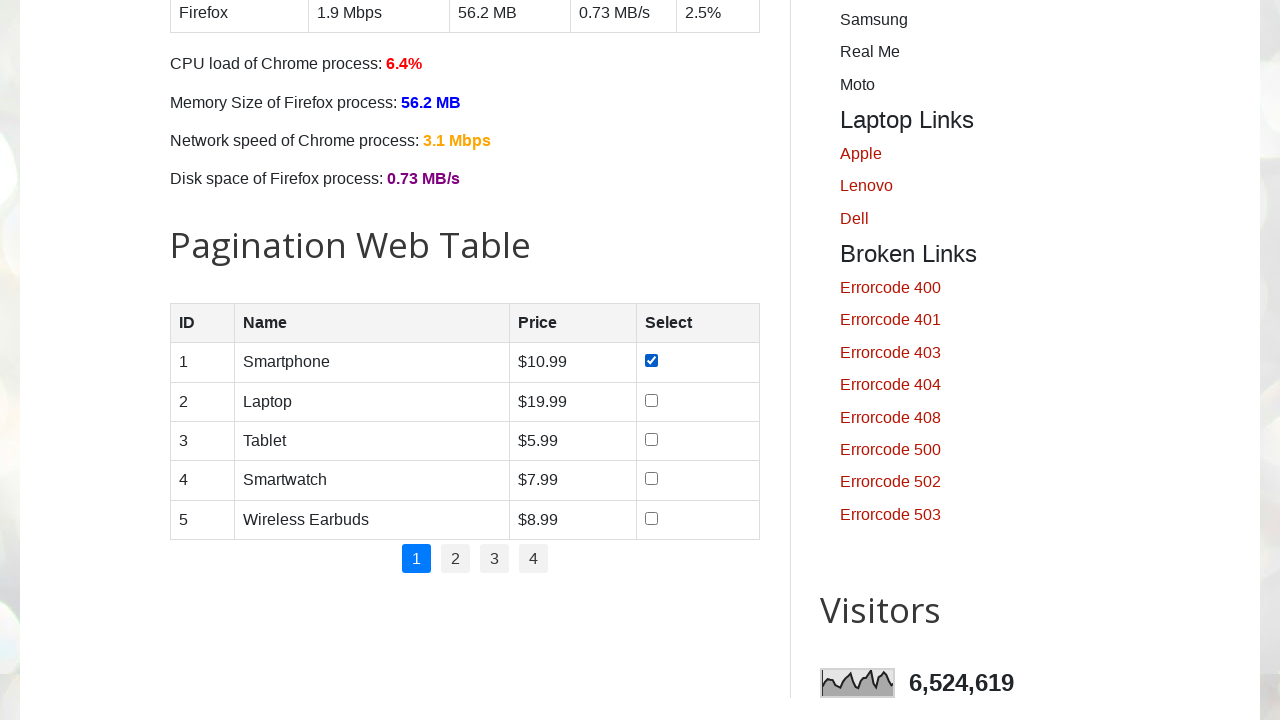

Checked checkbox for Laptop product at (651, 400) on #productTable >> tbody tr >> internal:has-text="Laptop"i >> internal:has="td" >>
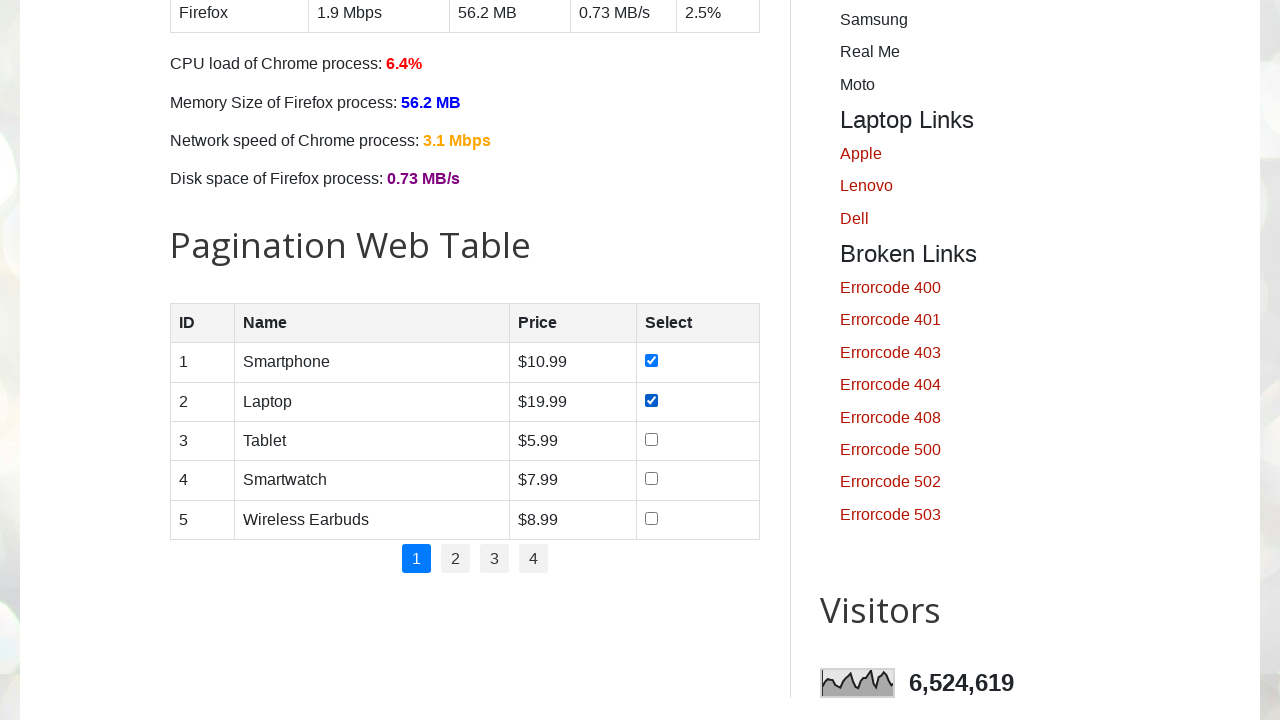

Found 4 pagination links
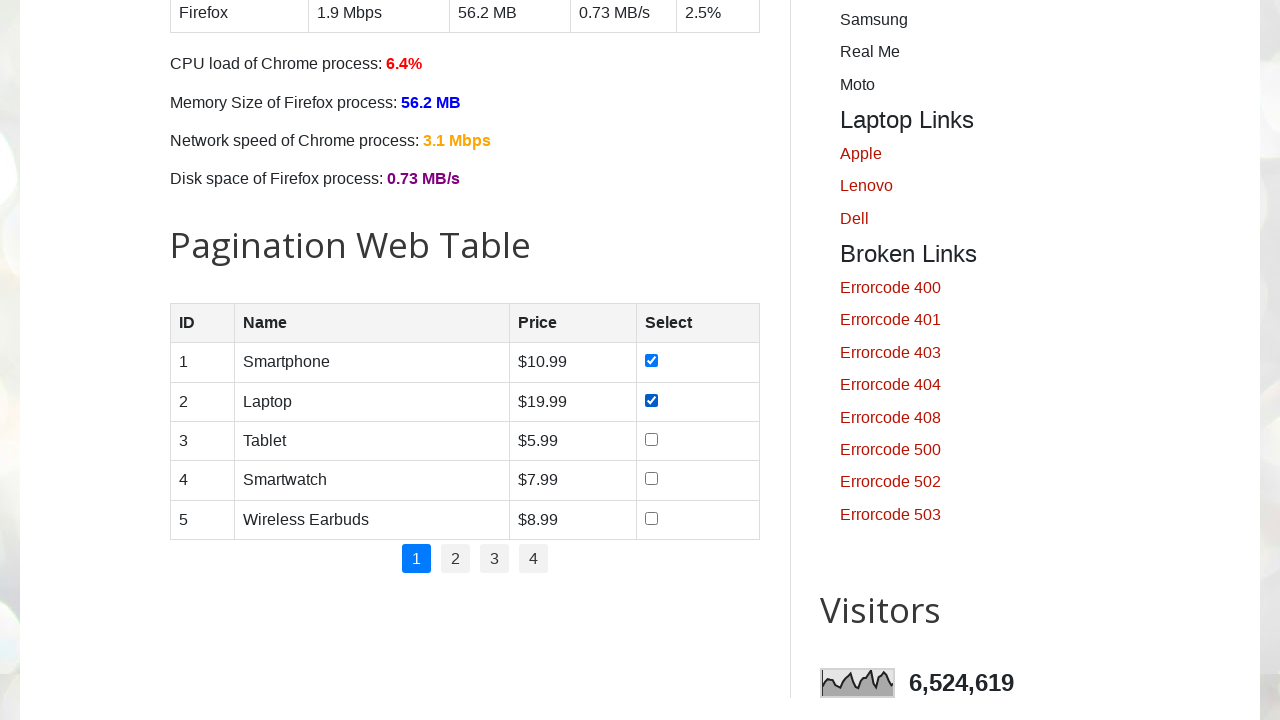

Found 5 rows on page 1
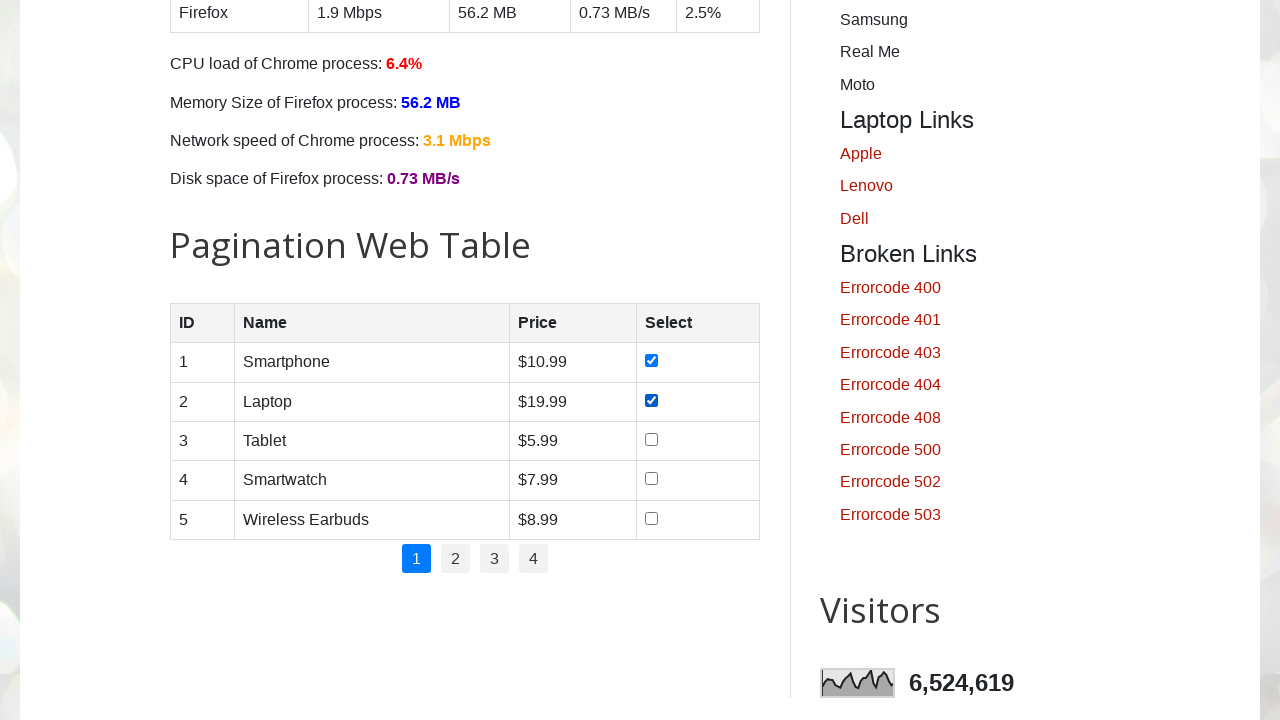

Read all cell values from 5 rows on page 1
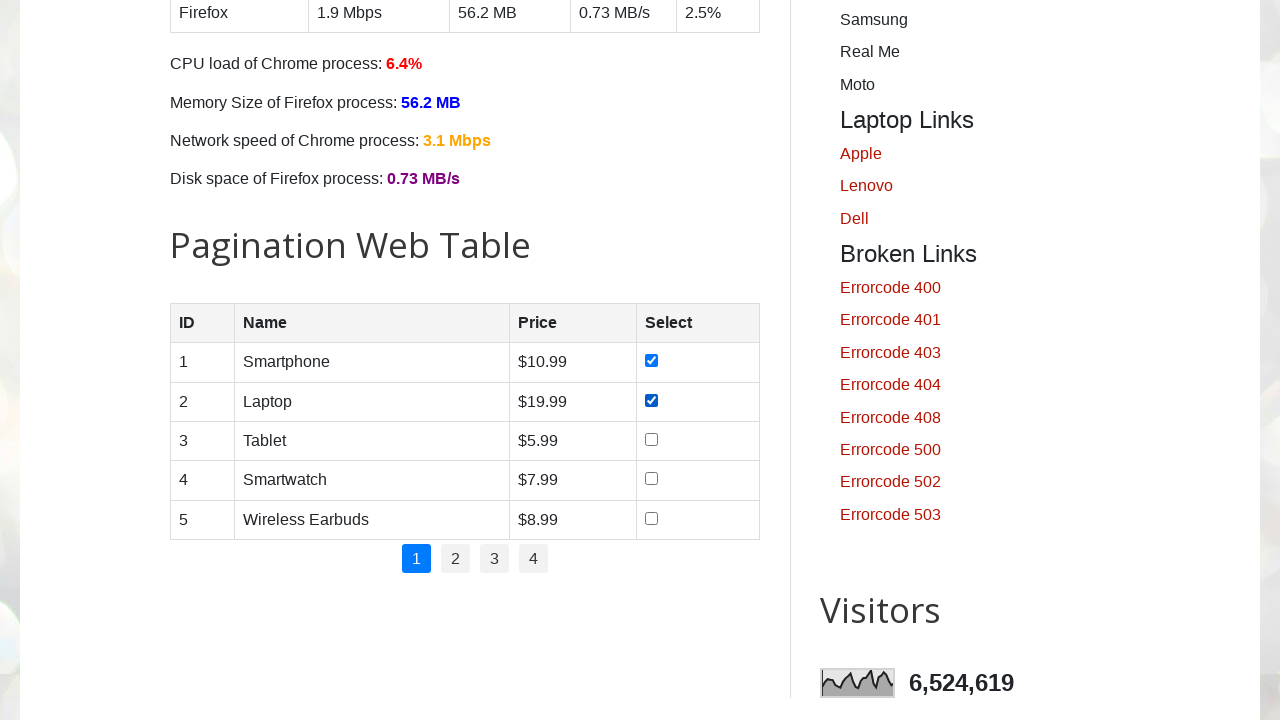

Clicked pagination link 1 at (456, 559) on .pagination li a >> nth=1
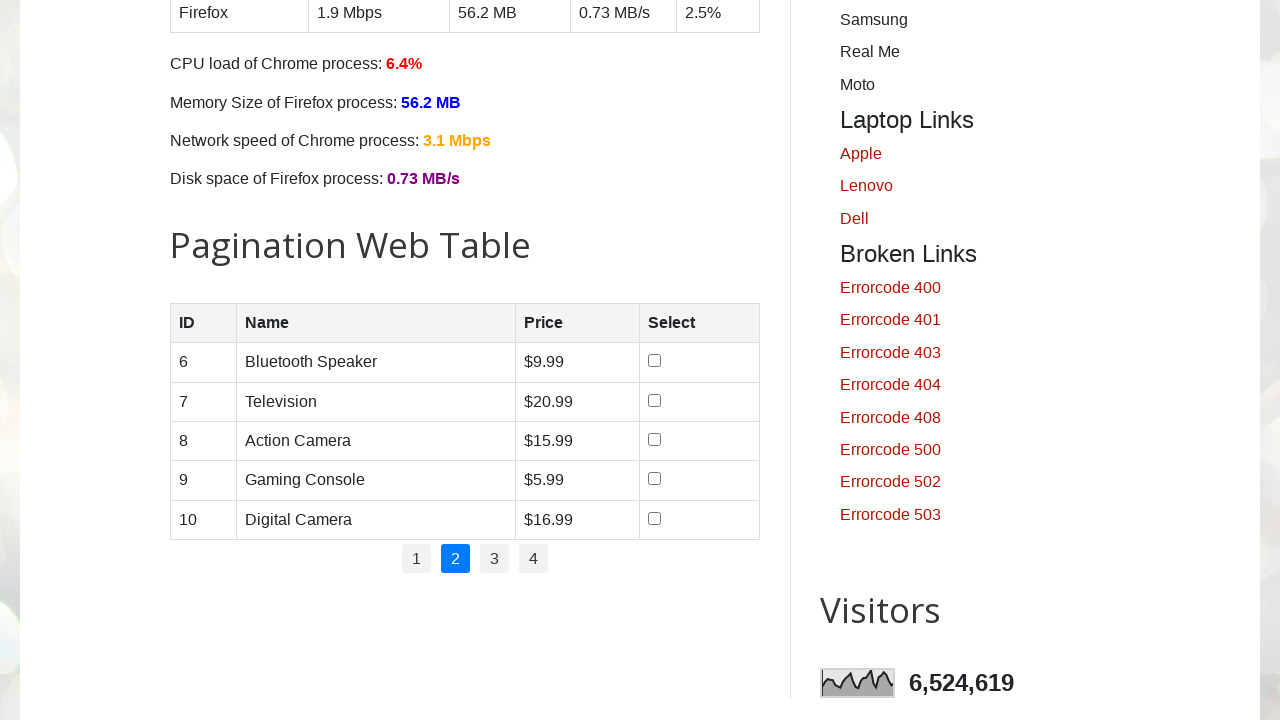

Waited for table to update after pagination
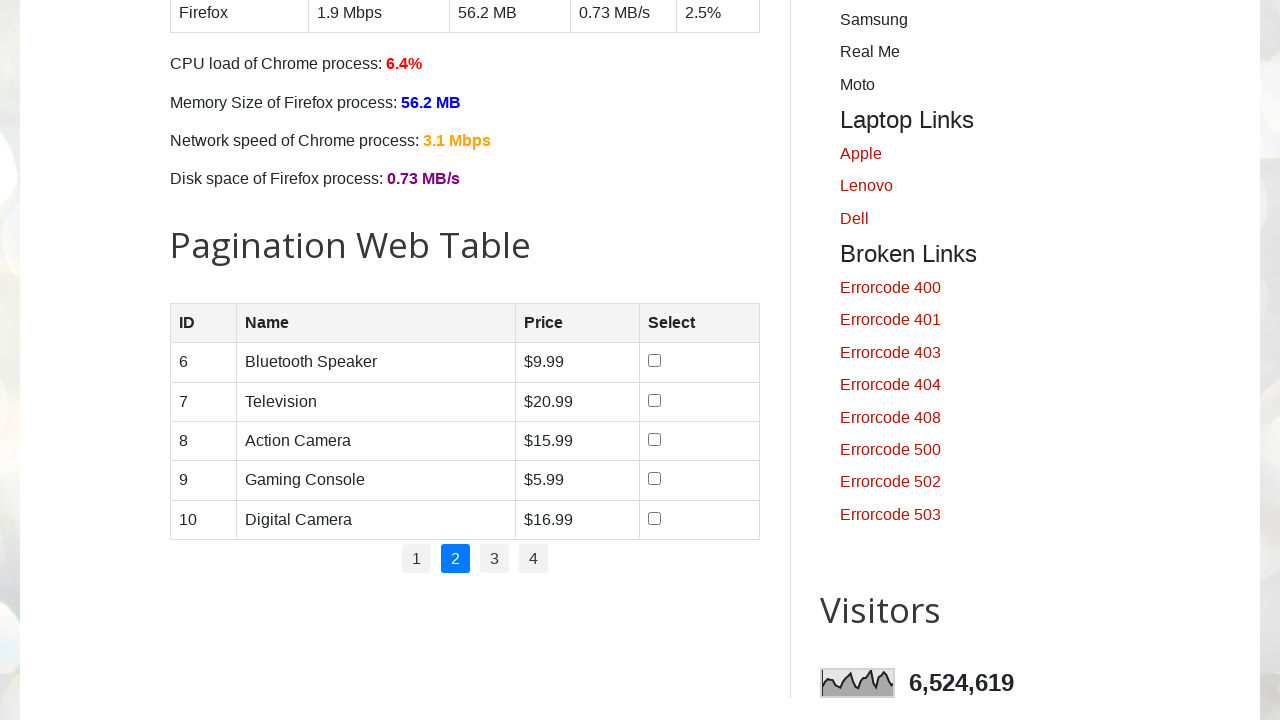

Found 5 rows on page 2
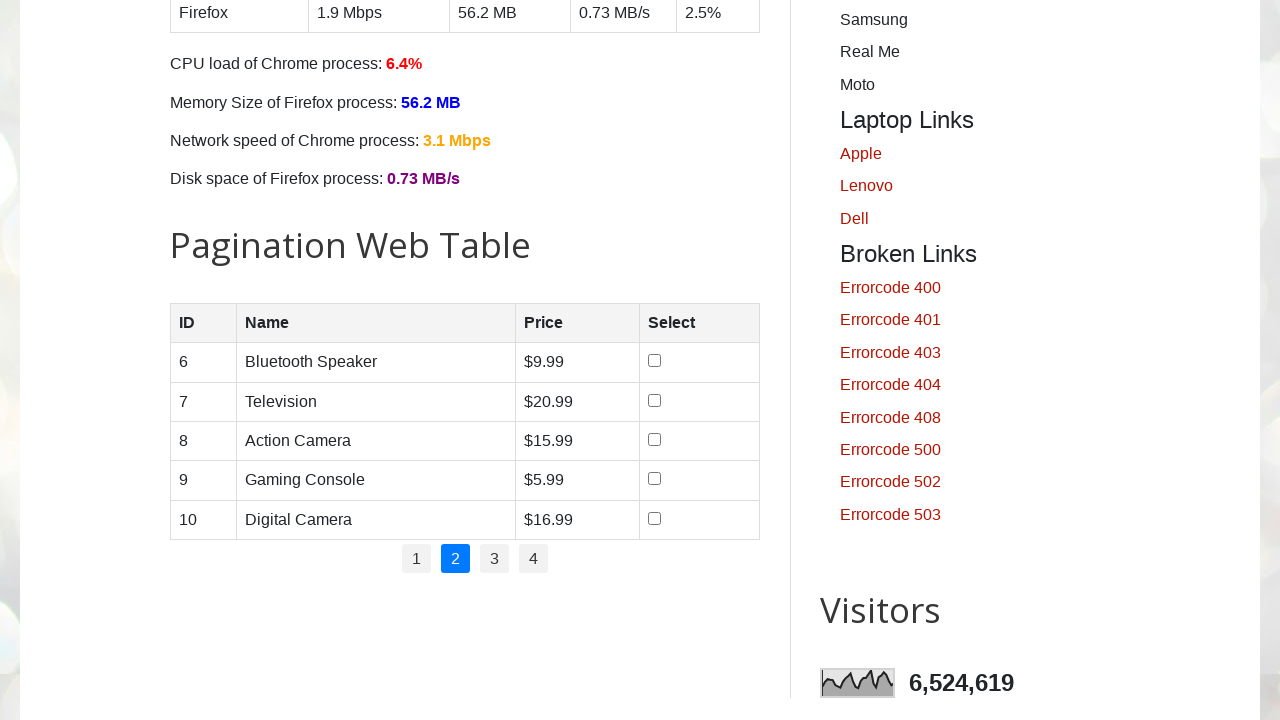

Read all cell values from 5 rows on page 2
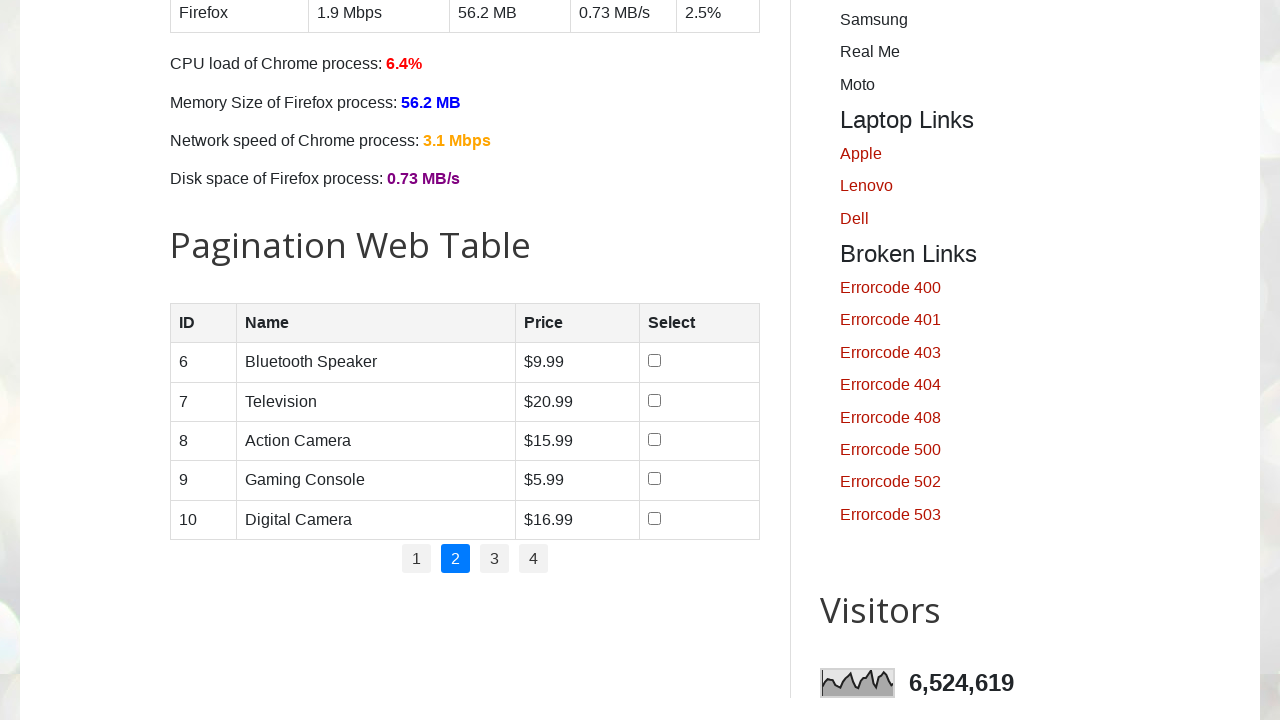

Clicked pagination link 2 at (494, 559) on .pagination li a >> nth=2
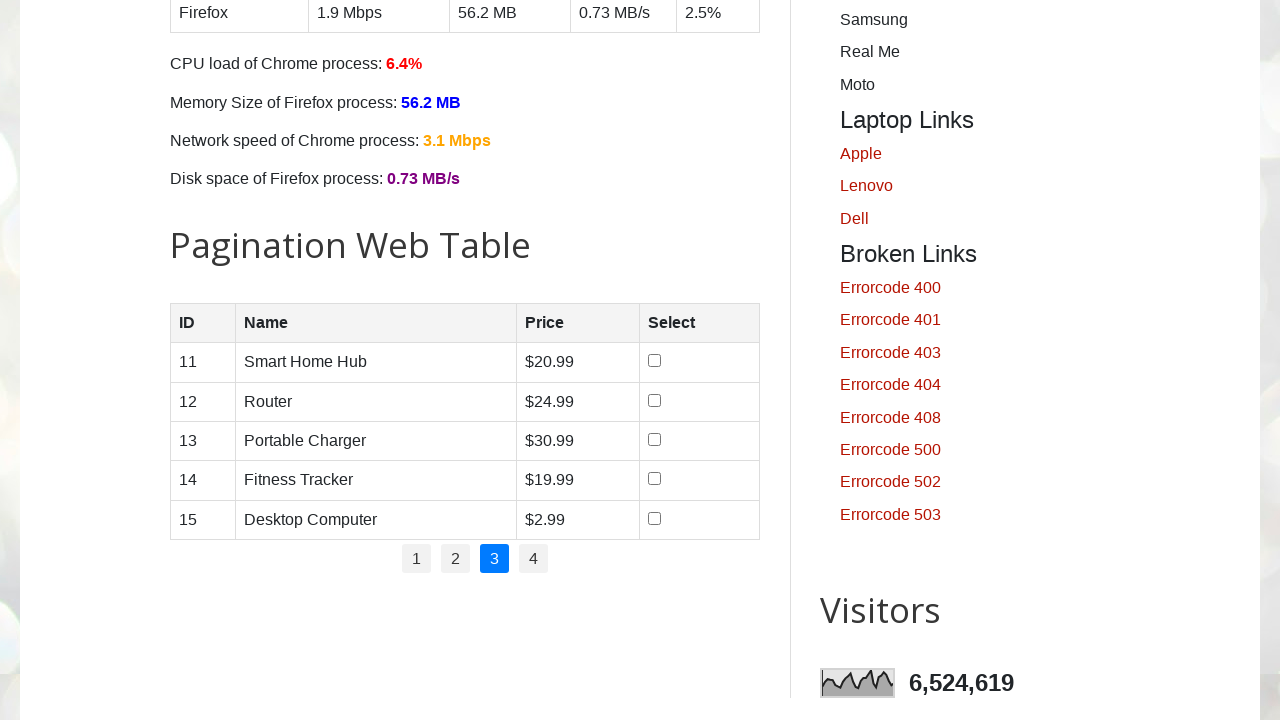

Waited for table to update after pagination
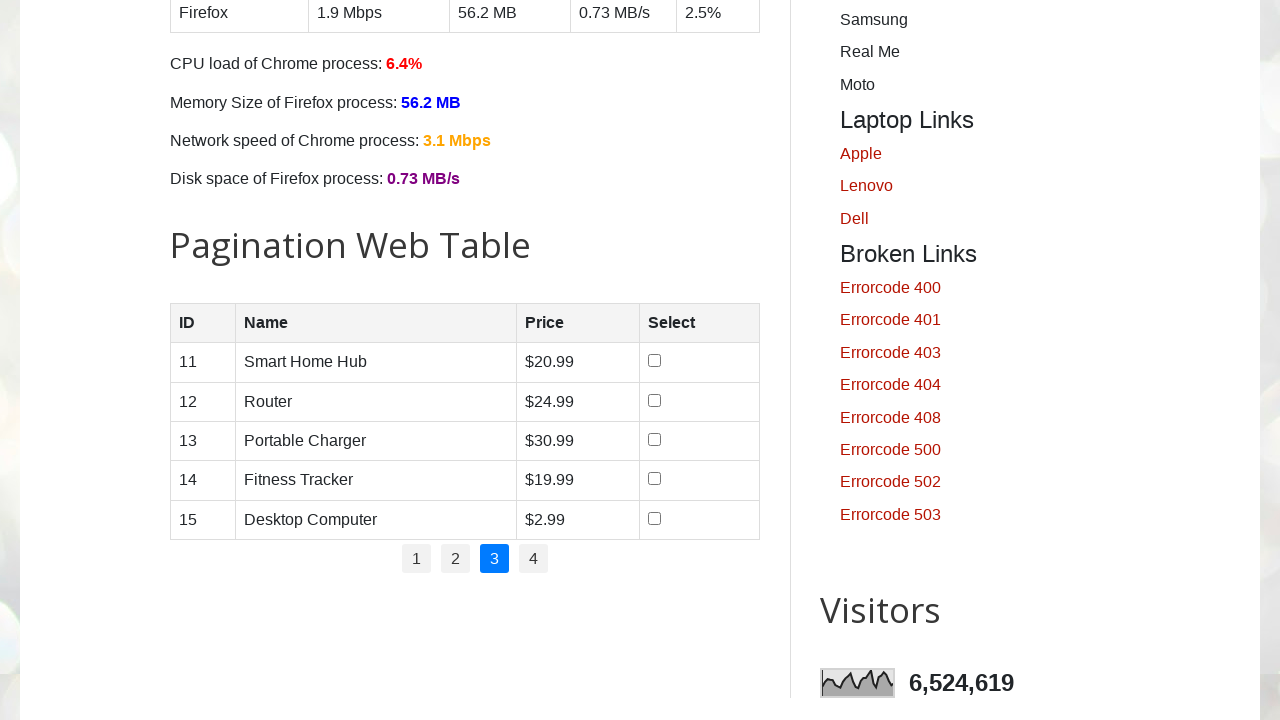

Found 5 rows on page 3
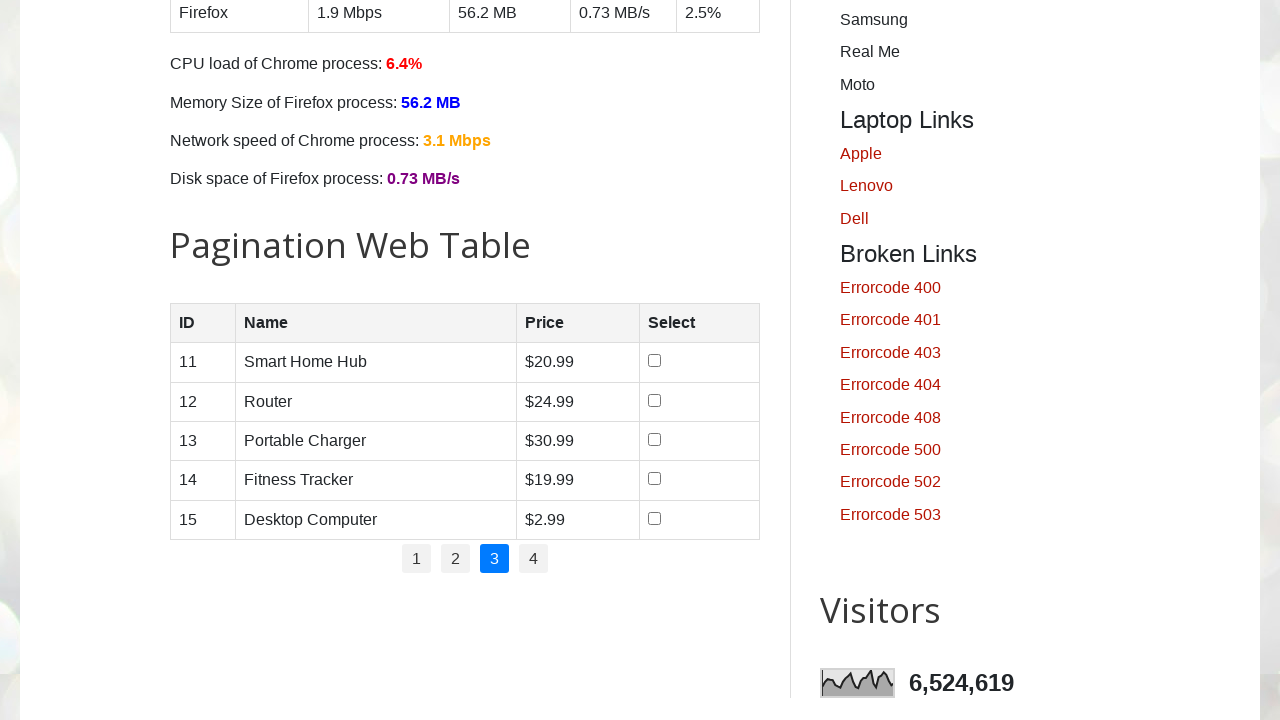

Read all cell values from 5 rows on page 3
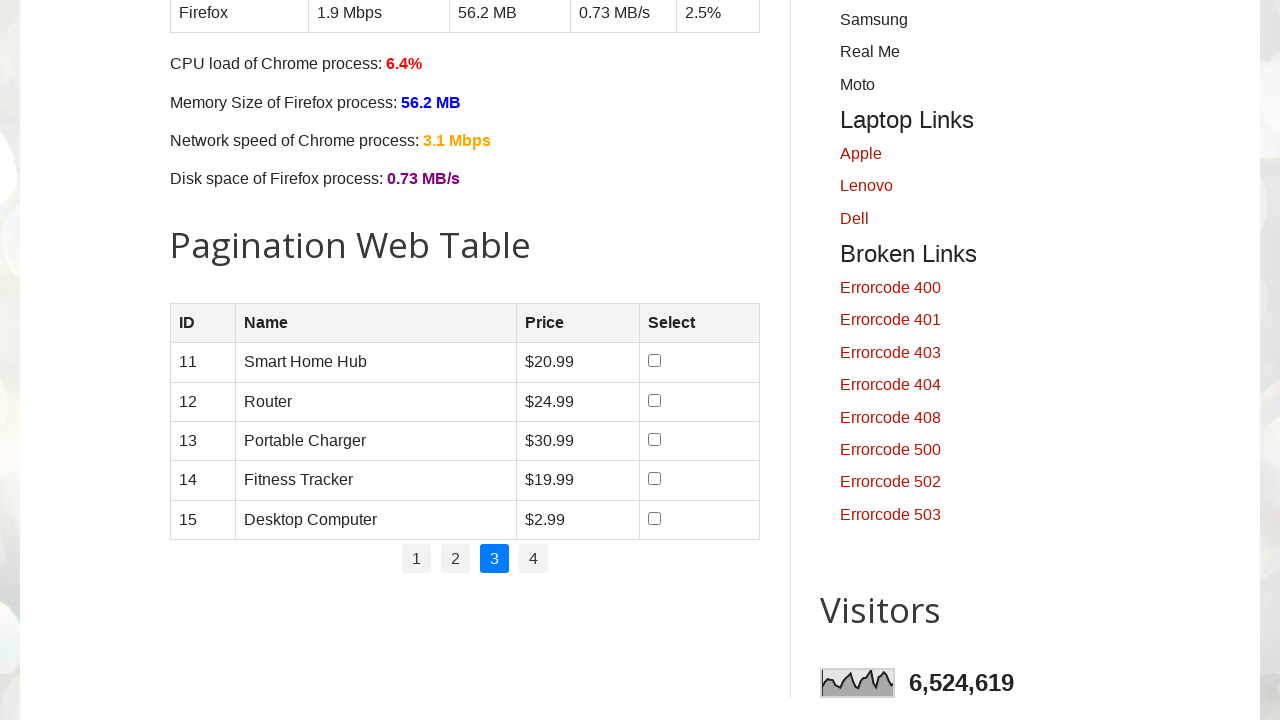

Clicked pagination link 3 at (534, 559) on .pagination li a >> nth=3
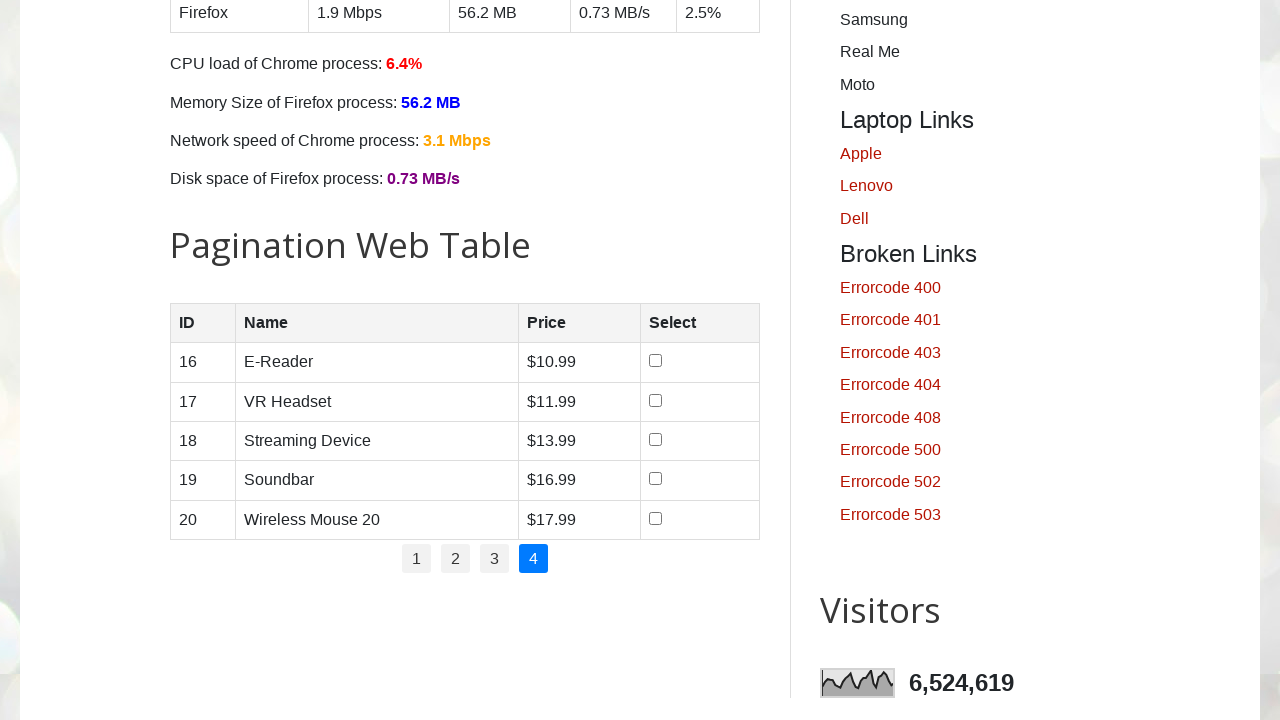

Waited for table to update after pagination
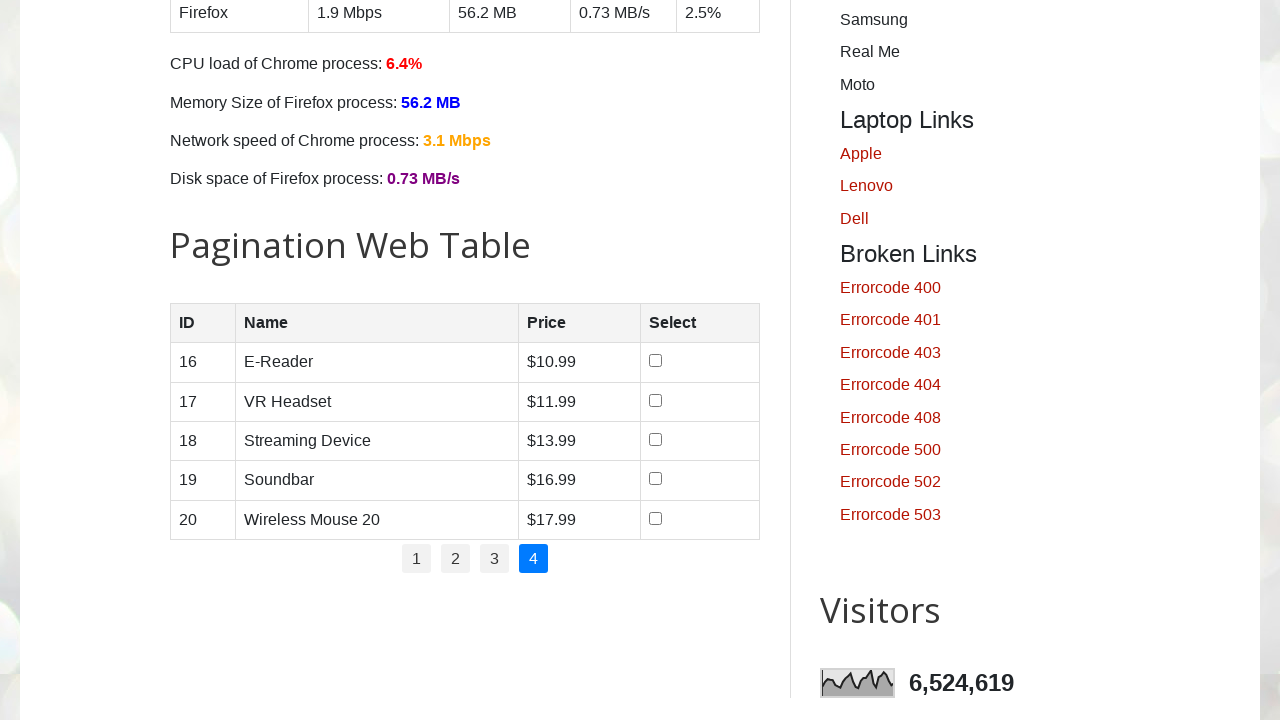

Found 5 rows on page 4
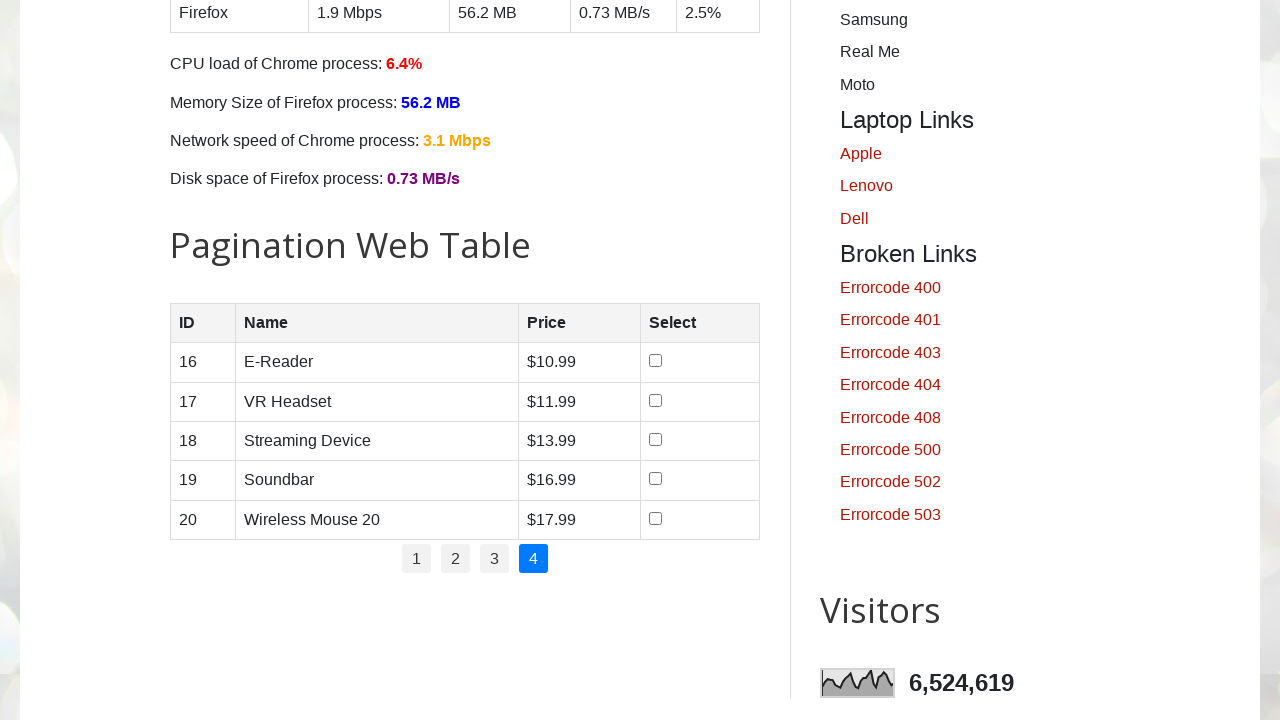

Read all cell values from 5 rows on page 4
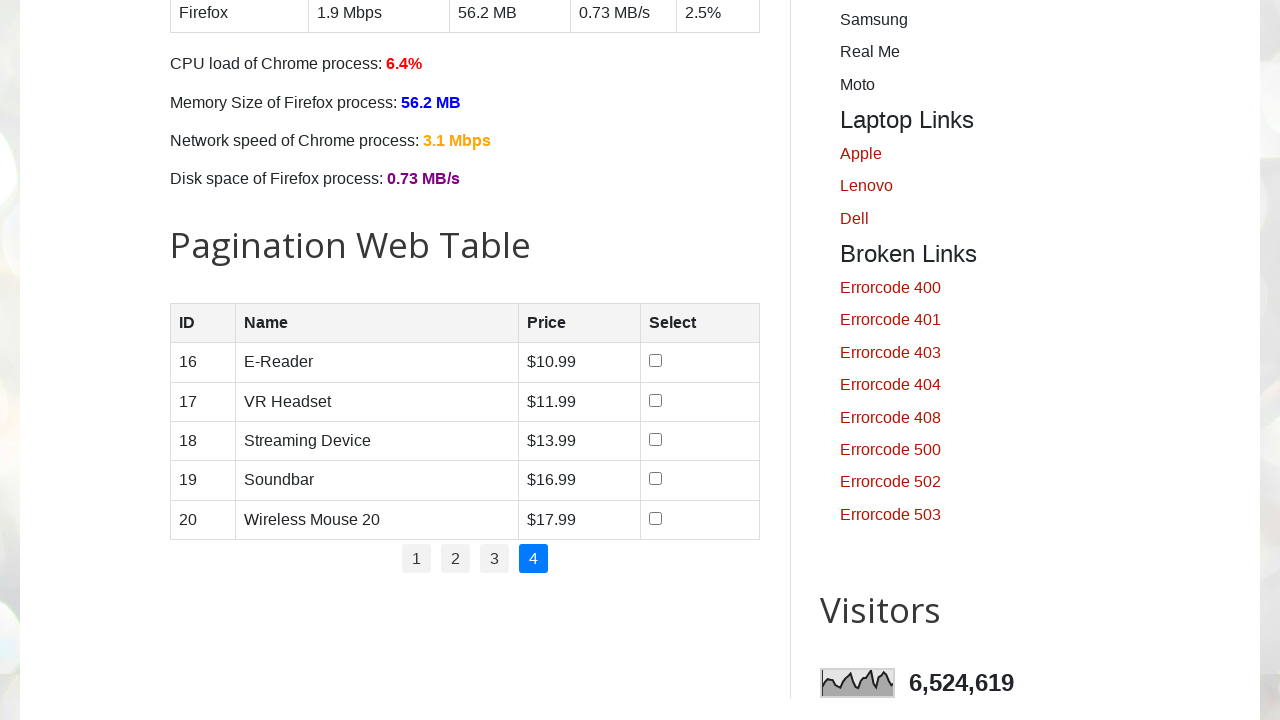

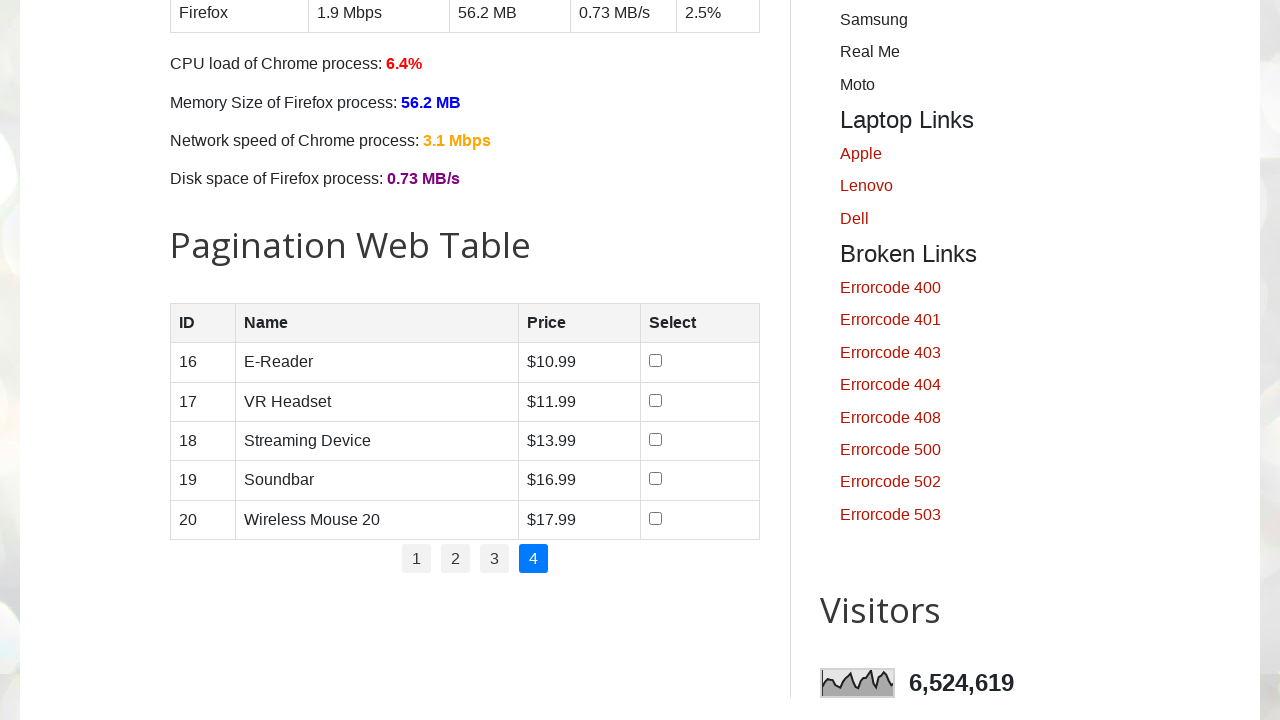